Tests table sorting functionality by clicking on the vegetable/fruit name column header and verifying the items are displayed in sorted order

Starting URL: https://rahulshettyacademy.com/seleniumPractise/#/offers

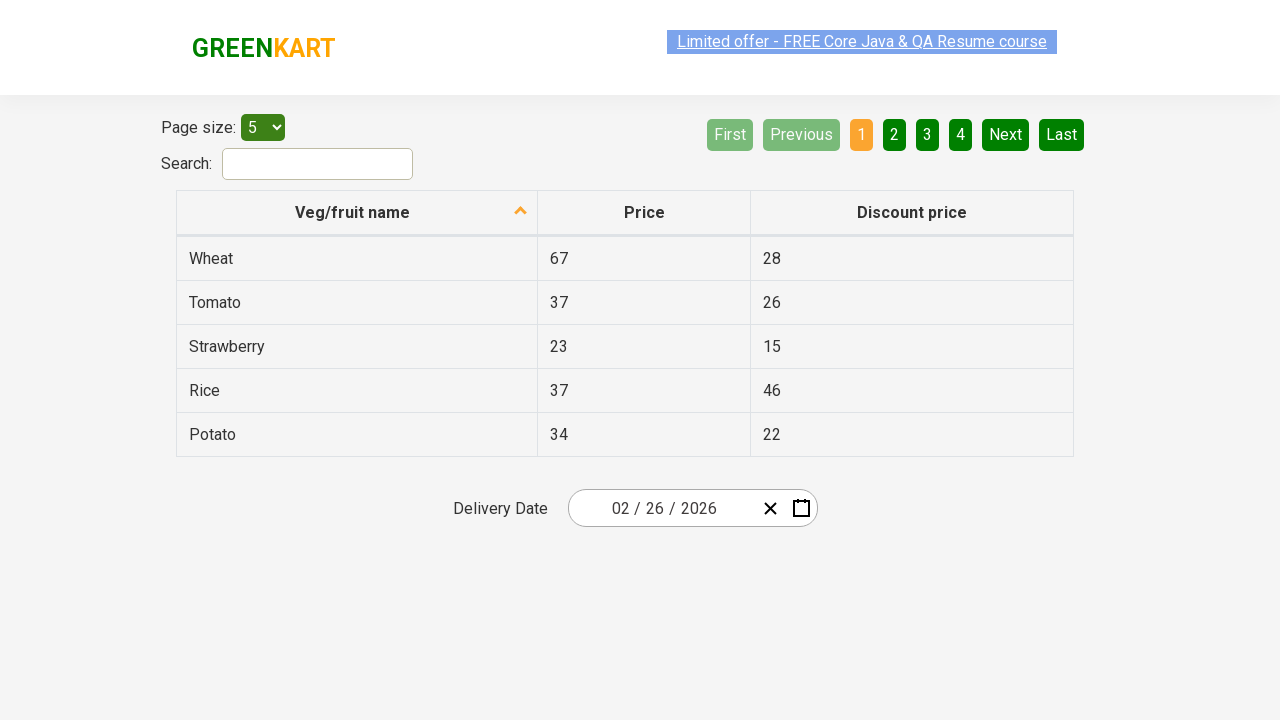

Clicked on 'Veg/fruit name' column header to sort the table at (353, 212) on xpath=//span[text()='Veg/fruit name']
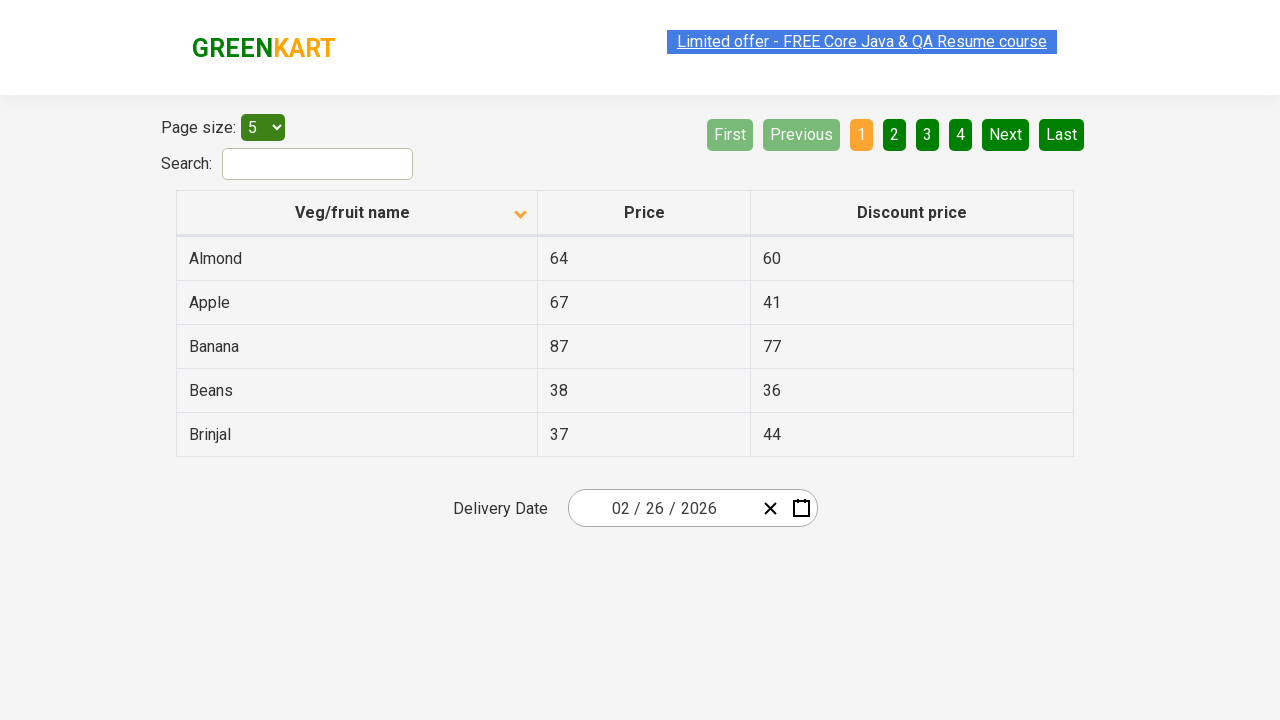

Waited for table to be sorted
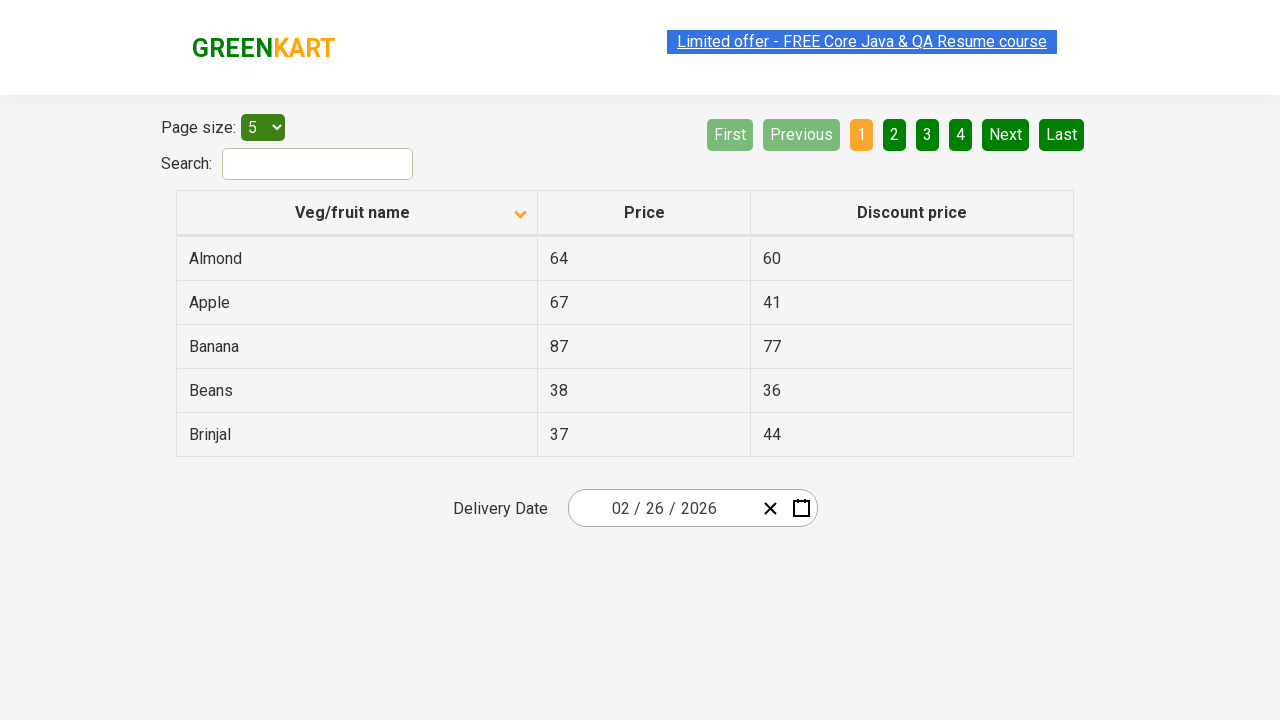

Collected all veggie names from the first column
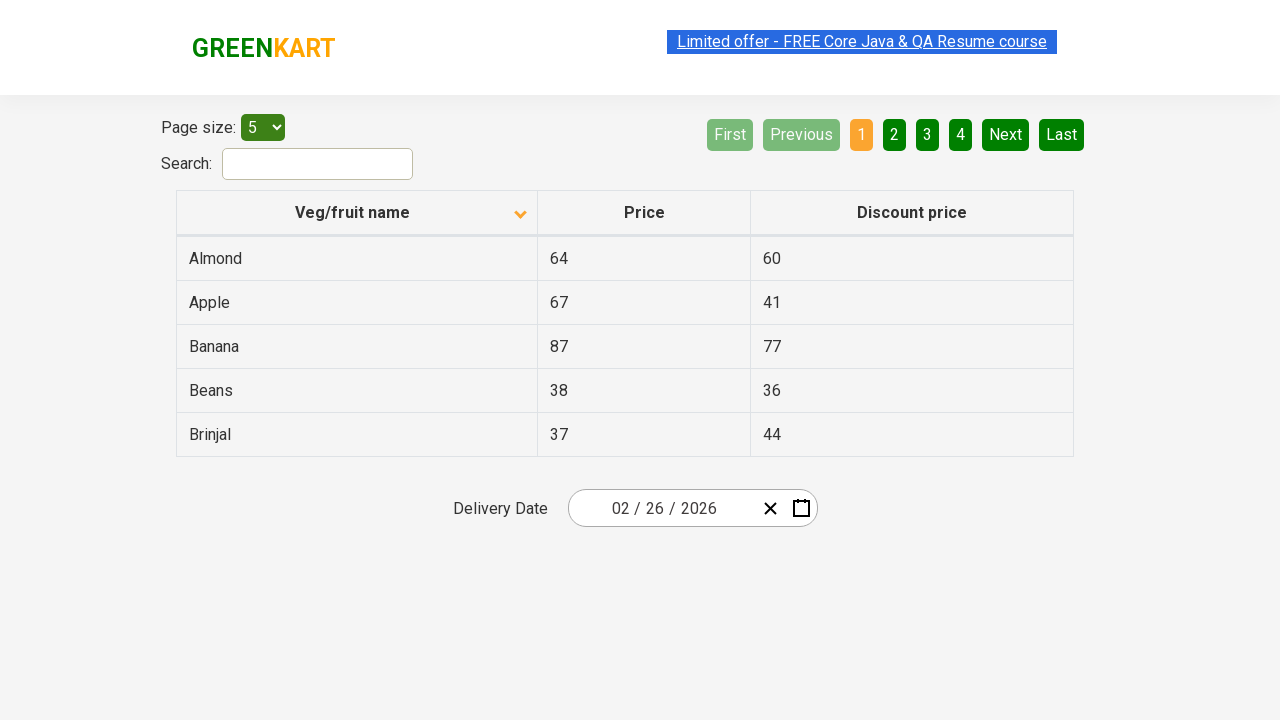

Extracted 5 veggie names from table
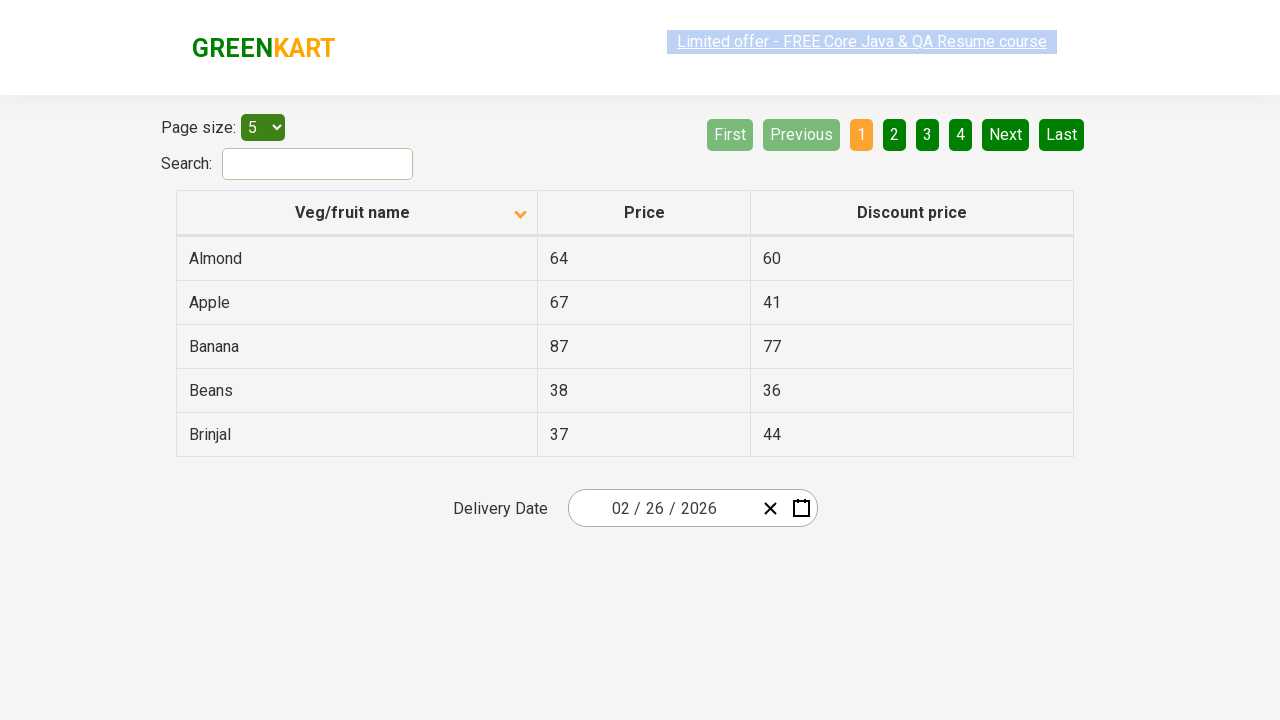

Created a copy of the original list for comparison
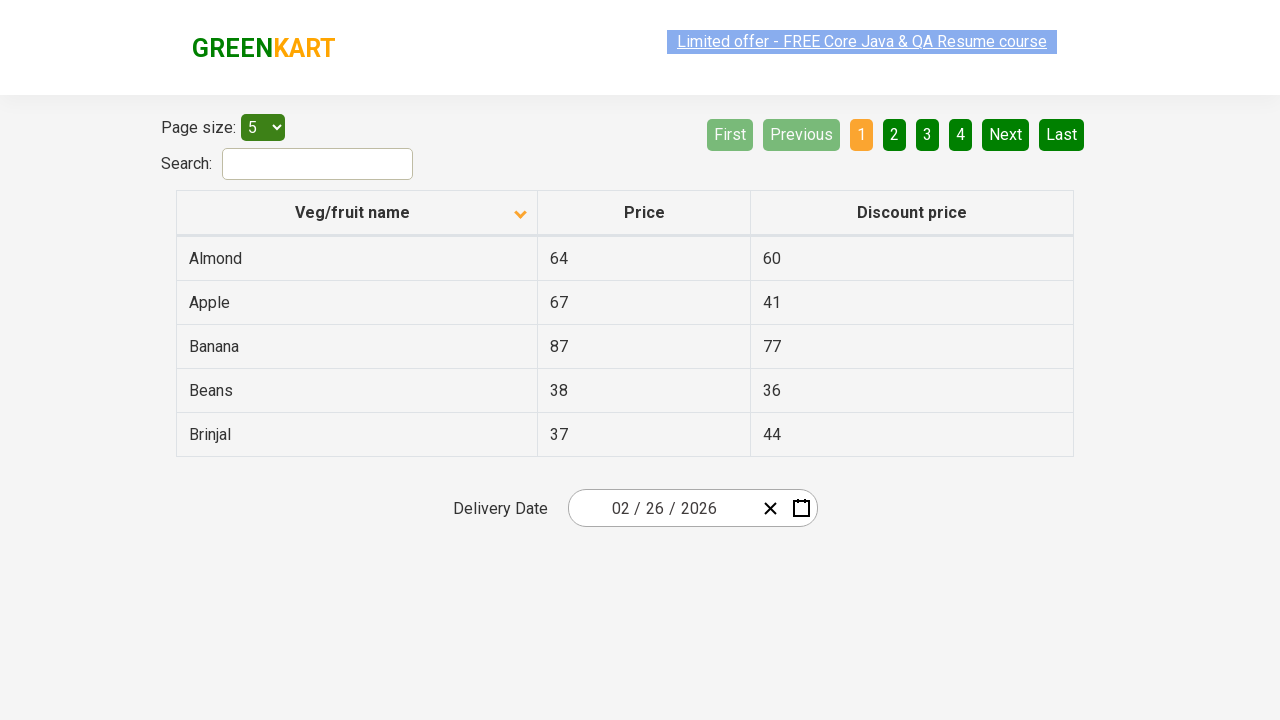

Sorted the veggie names list alphabetically
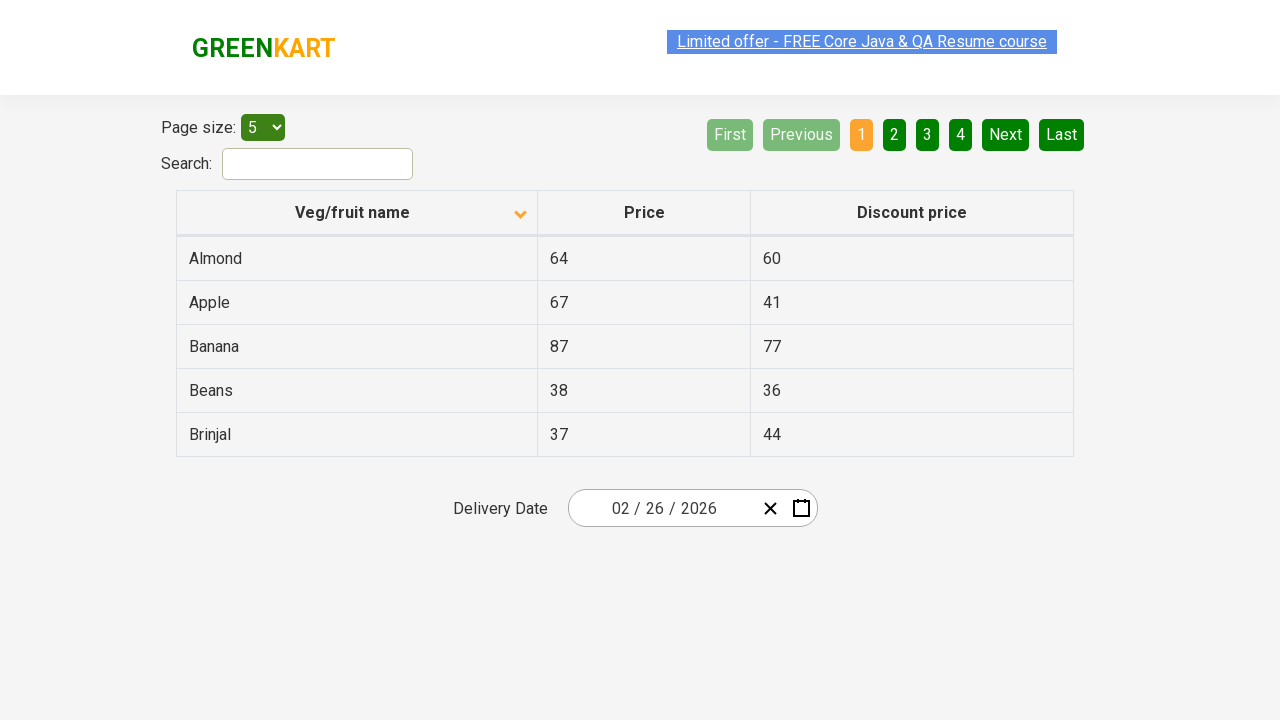

Verified that the table is sorted correctly - assertion passed
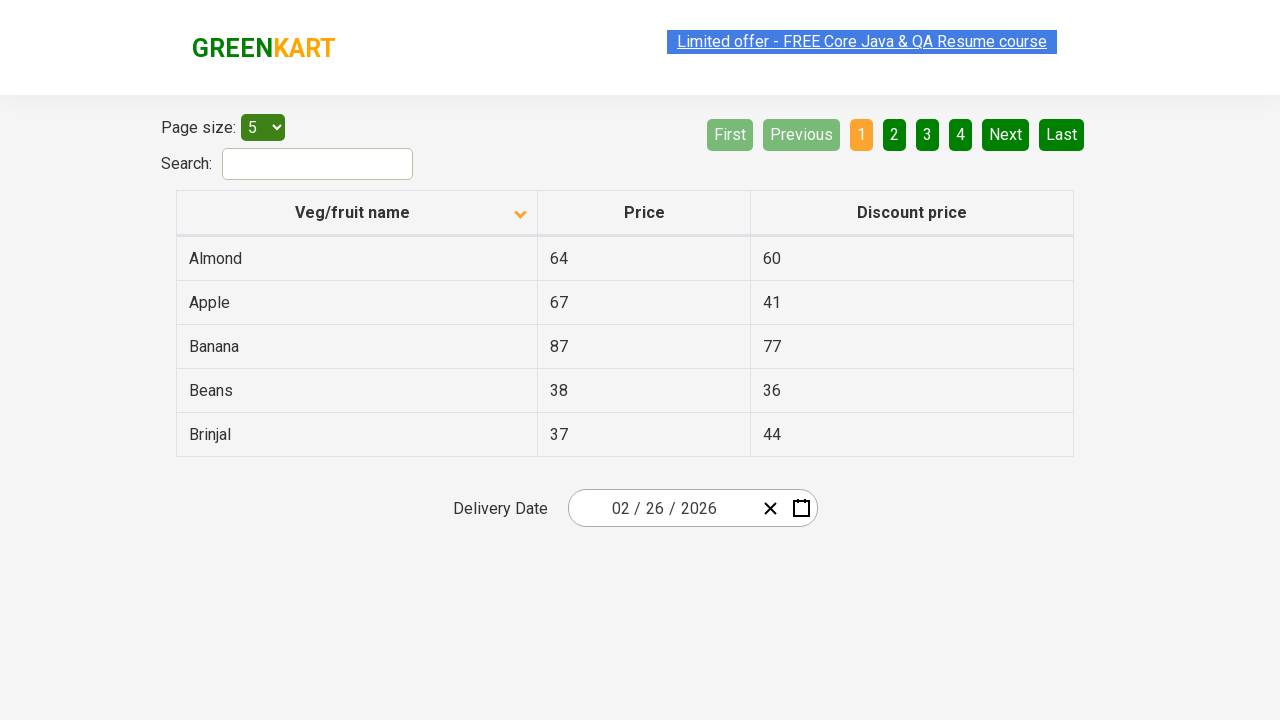

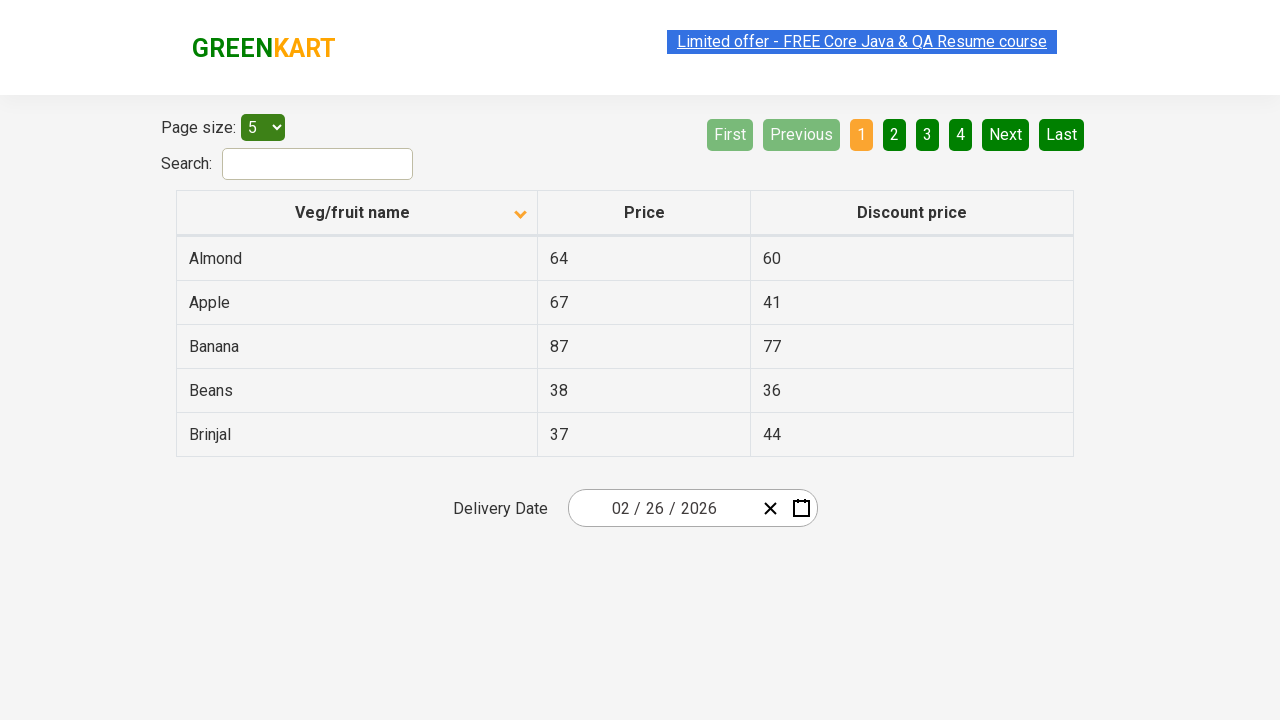